Tests Carbon.now.sh code screenshot service by configuring export settings and triggering image export

Starting URL: https://carbon.now.sh?code=print(%22Hello%20World%22)

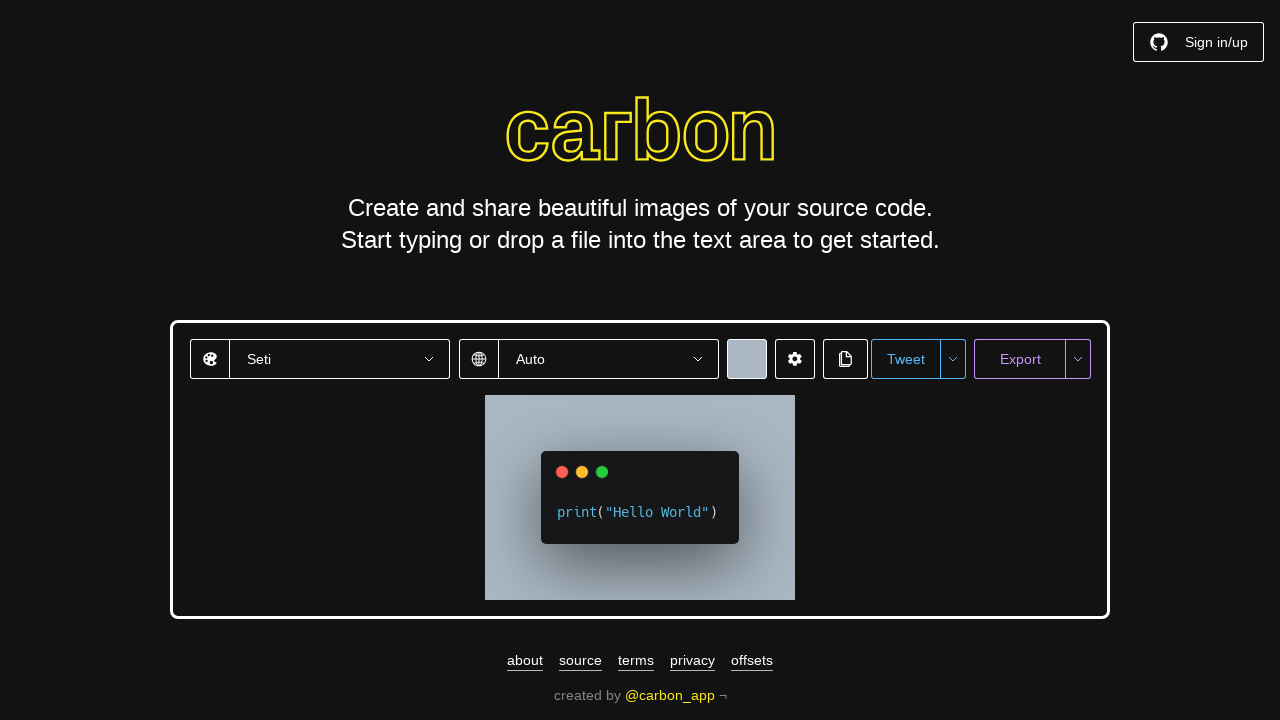

Waited for Carbon.now.sh page to fully load
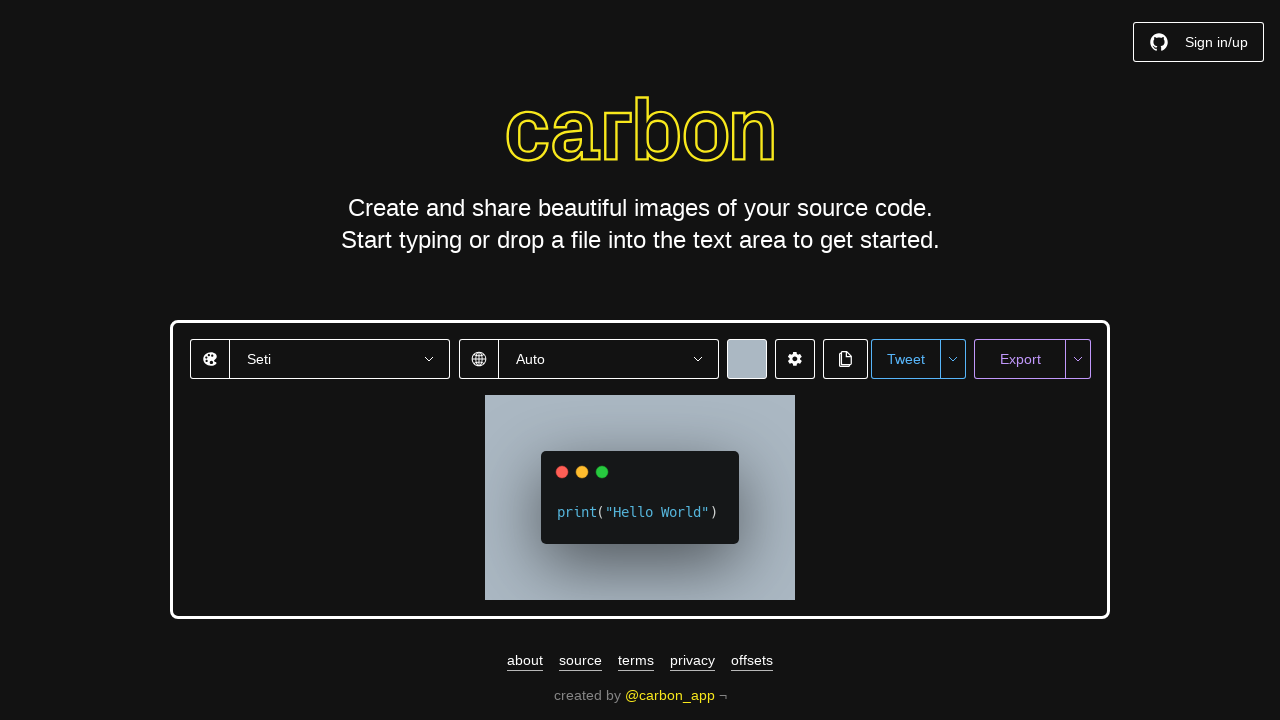

Clicked export menu button at (1078, 359) on button#export-menu
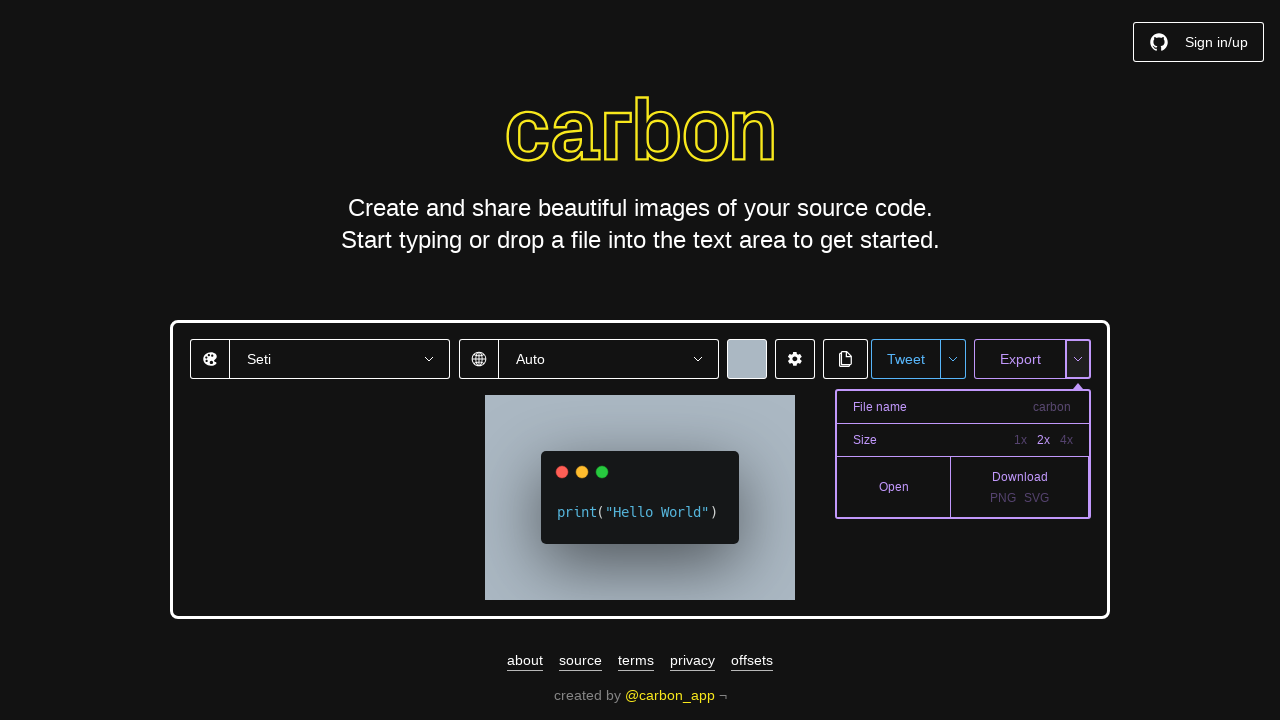

Located filename input field
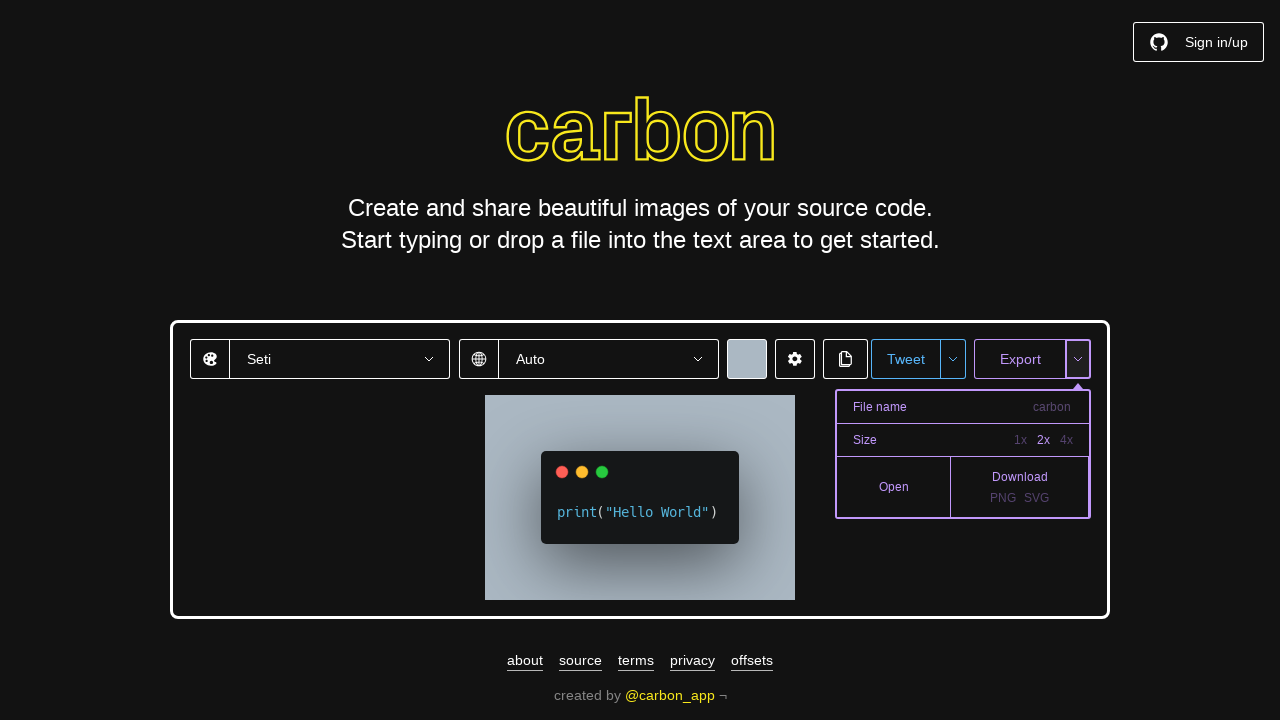

Cleared filename input field on input[title='filename']
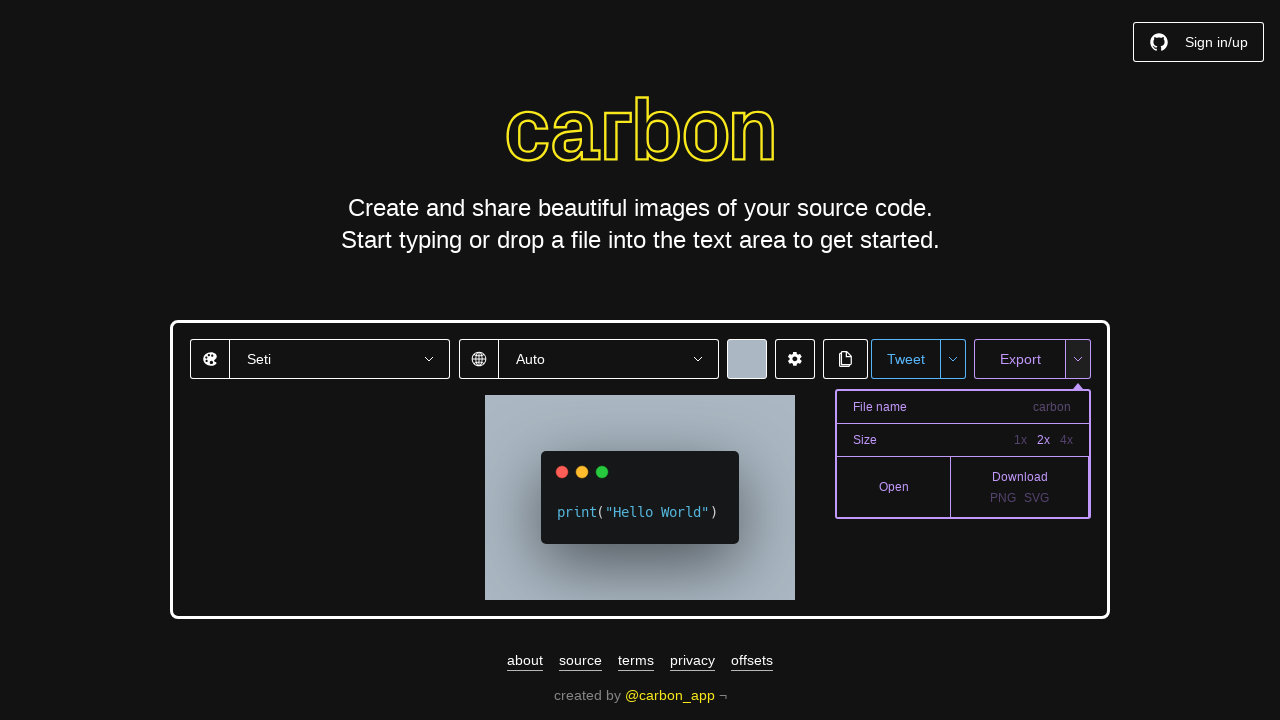

Filled filename input with 'test_code_snippet' on input[title='filename']
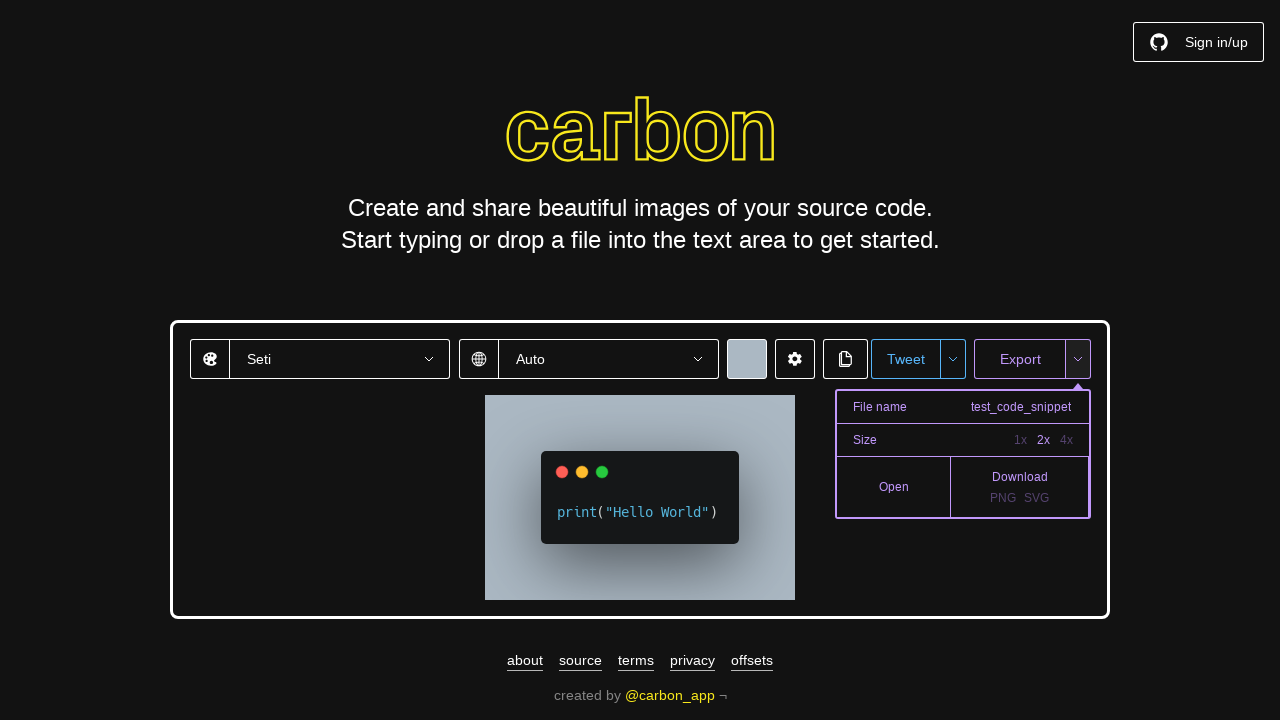

Selected 4x resolution option at (1066, 440) on button:has-text('4x')
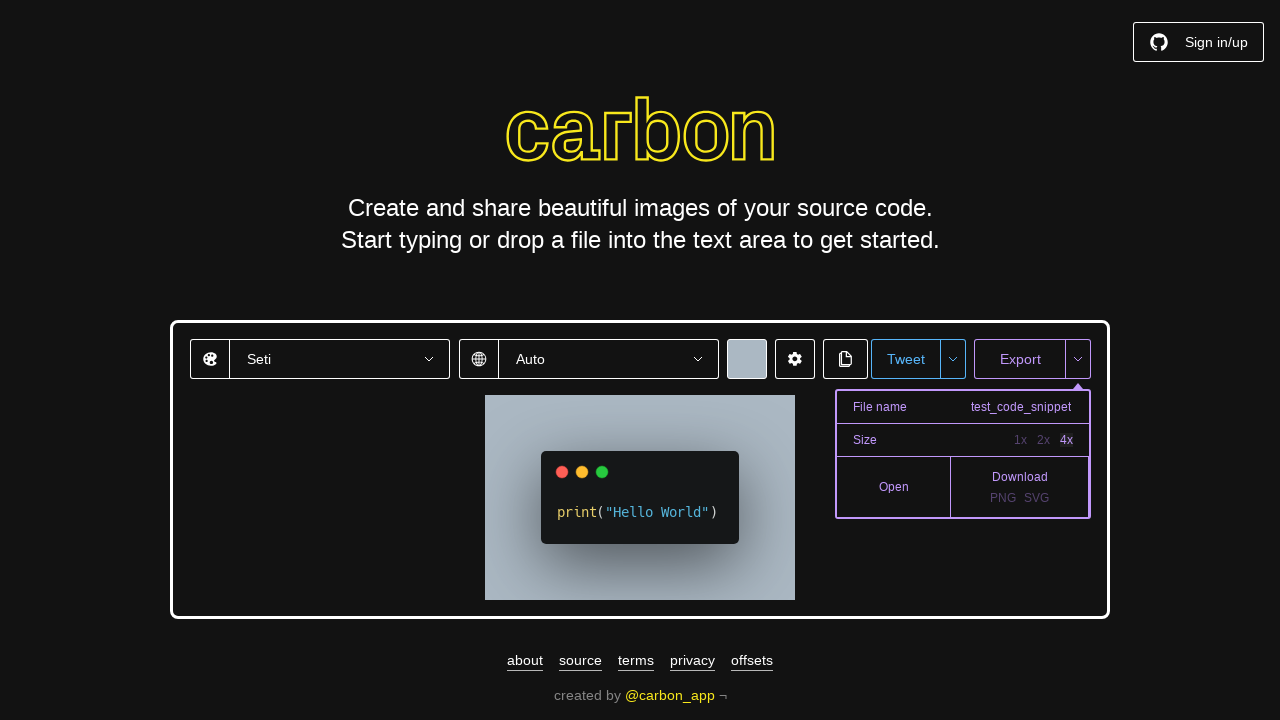

Clicked export SVG button at (1036, 498) on button#export-svg
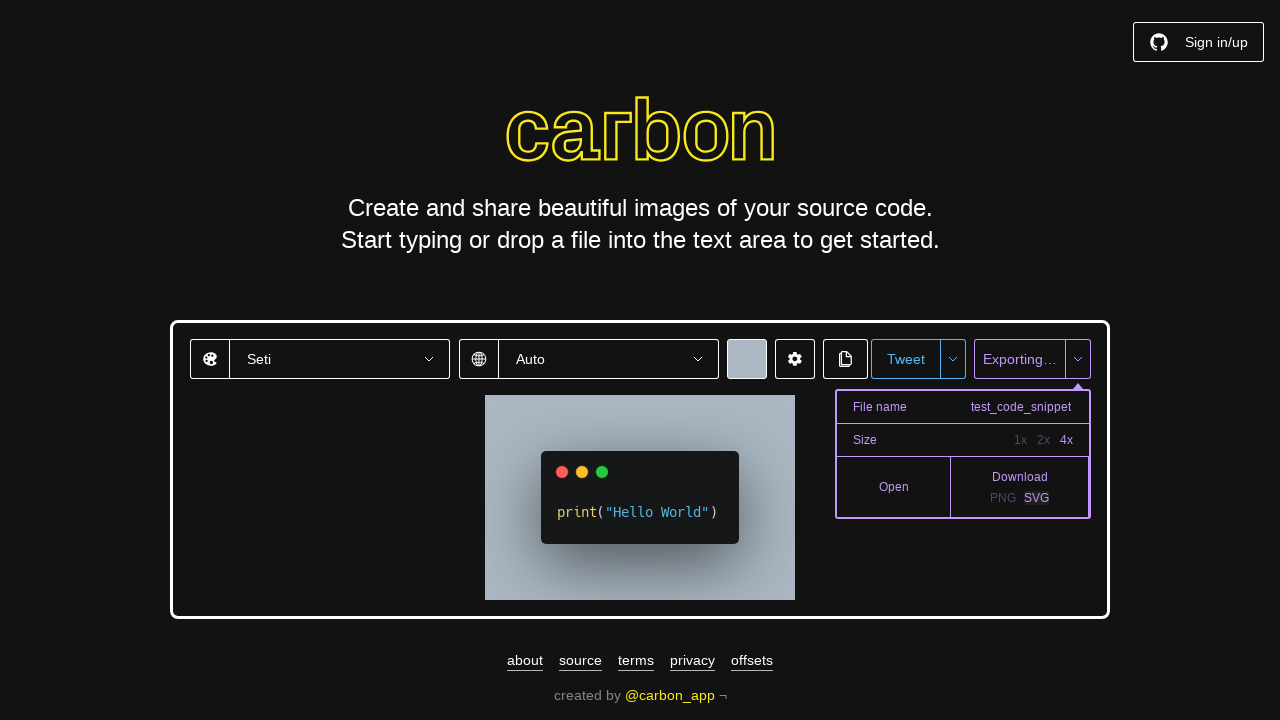

Waited for SVG export to process and complete
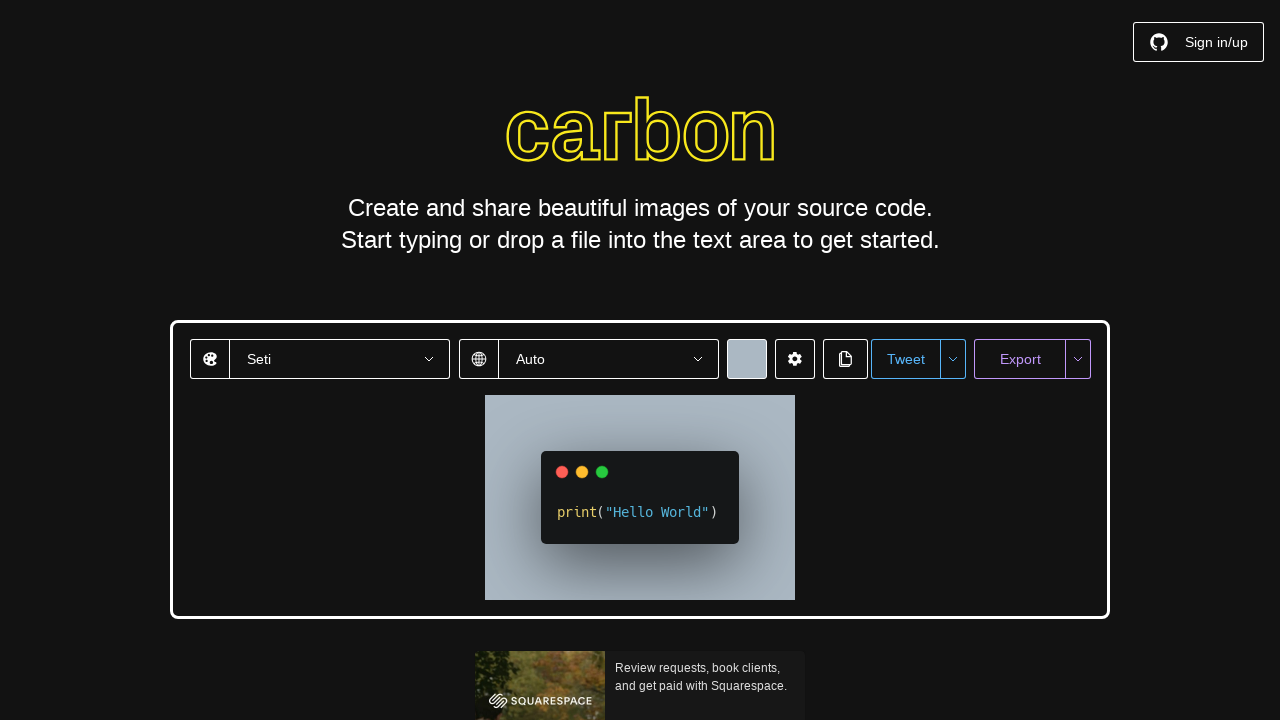

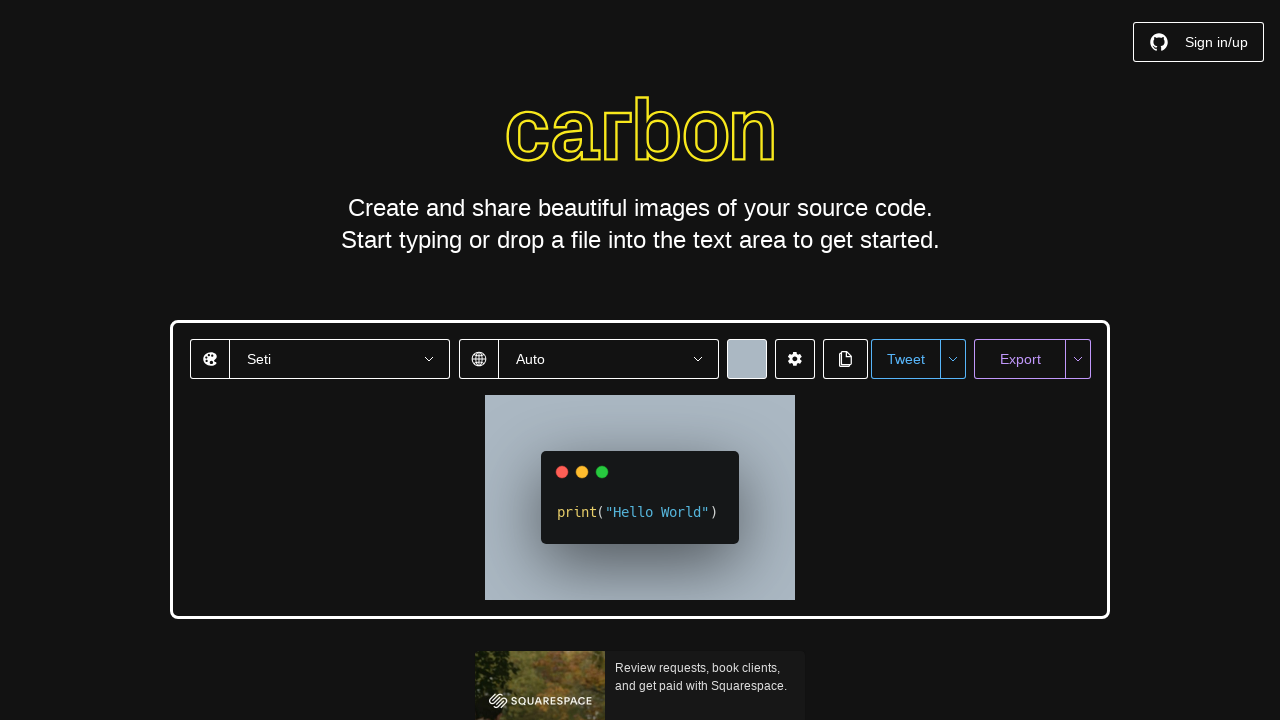